Verifies the "Add book" view structure including title, image, and welcome text after navigating to that view.

Starting URL: https://tap-ht24-testverktyg.github.io/exam-template/

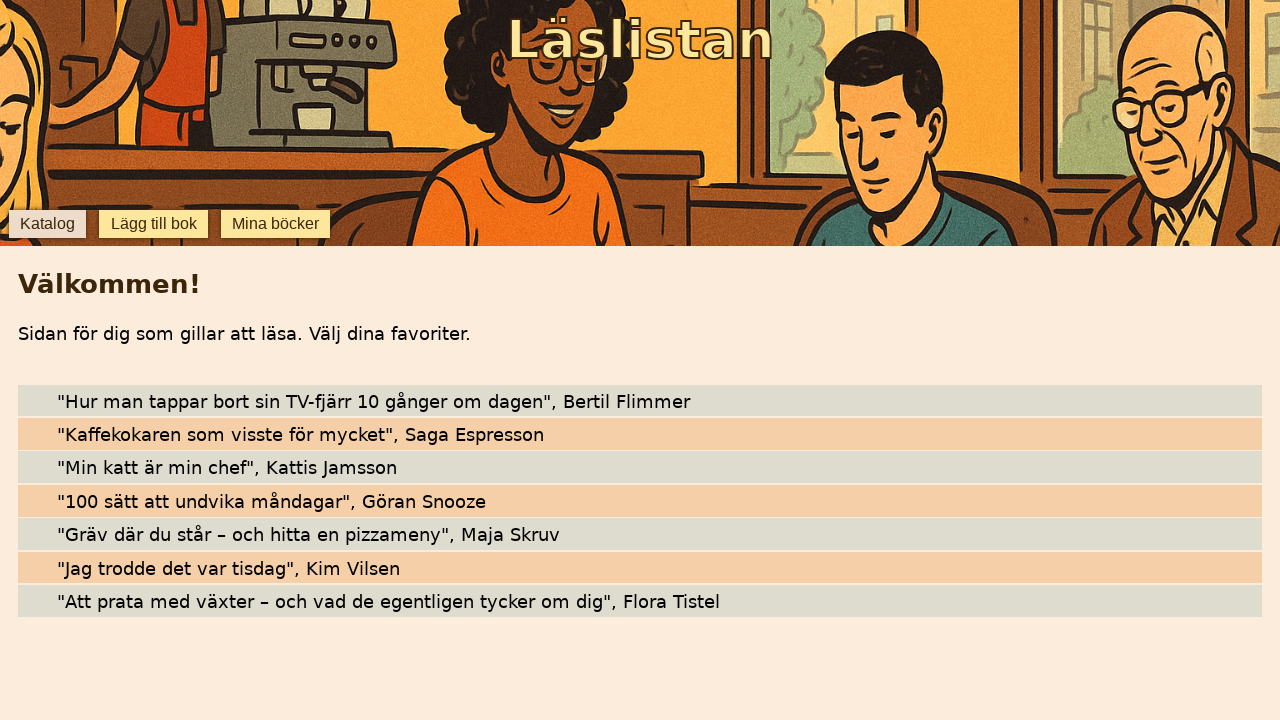

Clicked on 'Lägg till bok' button to navigate to Add book view at (154, 224) on text=Lägg till bok
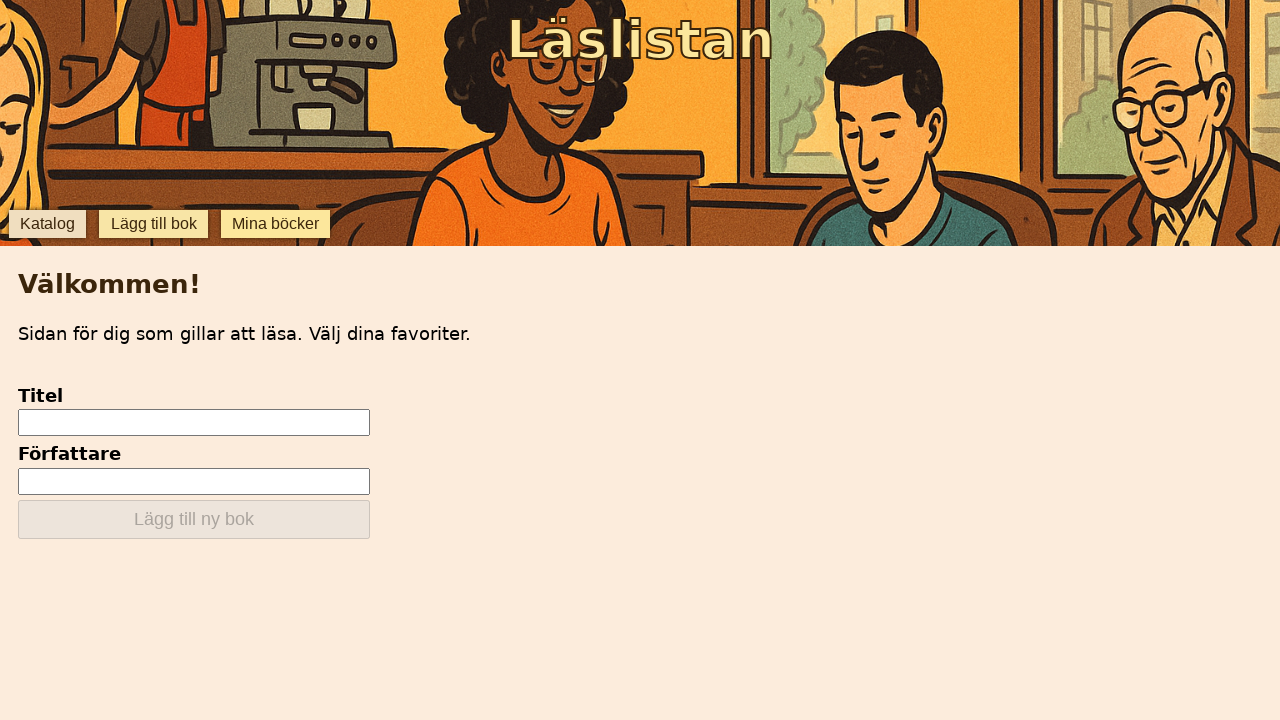

Verified page title 'Läslistan' is visible
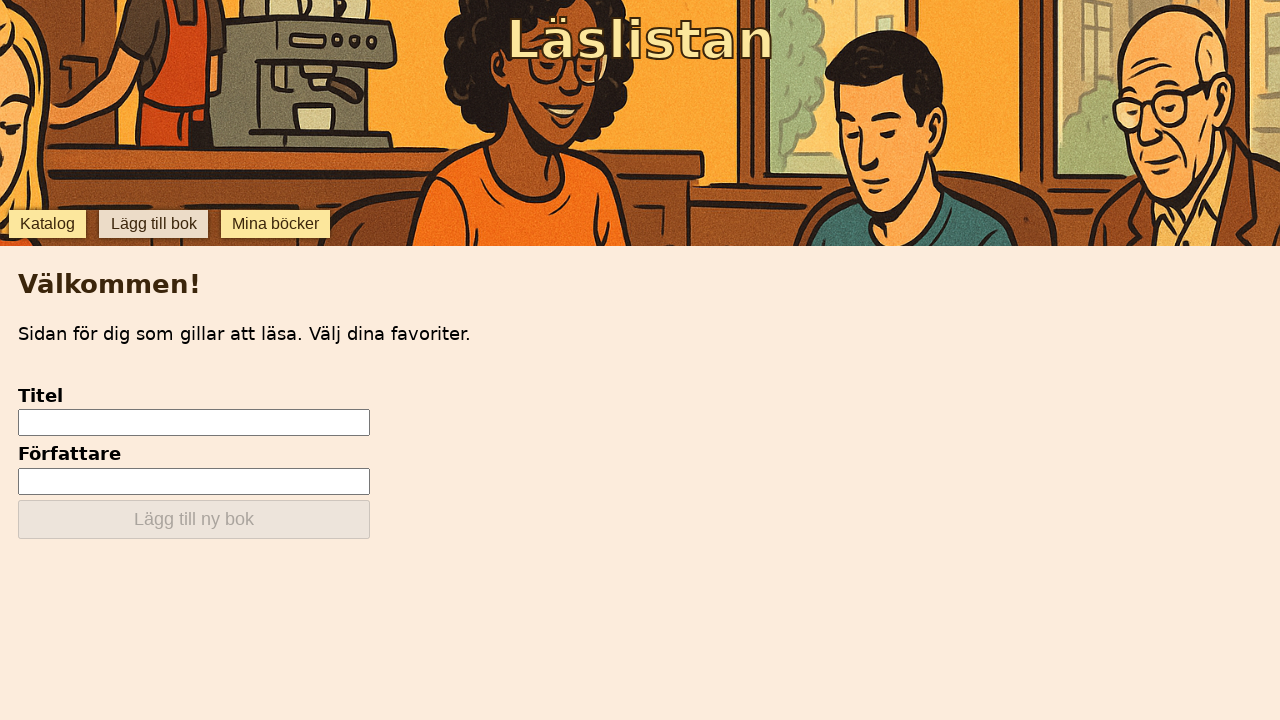

Verified that an image is present on the page
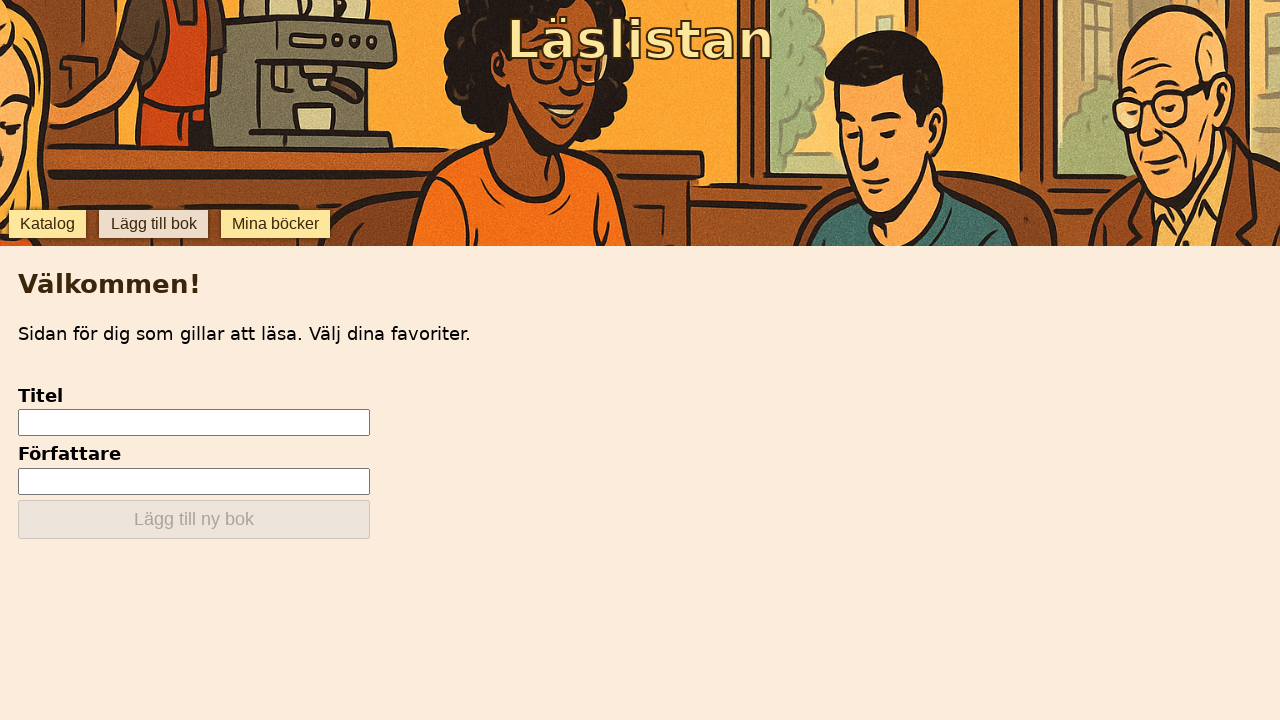

Verified welcome heading 'Välkommen' is visible
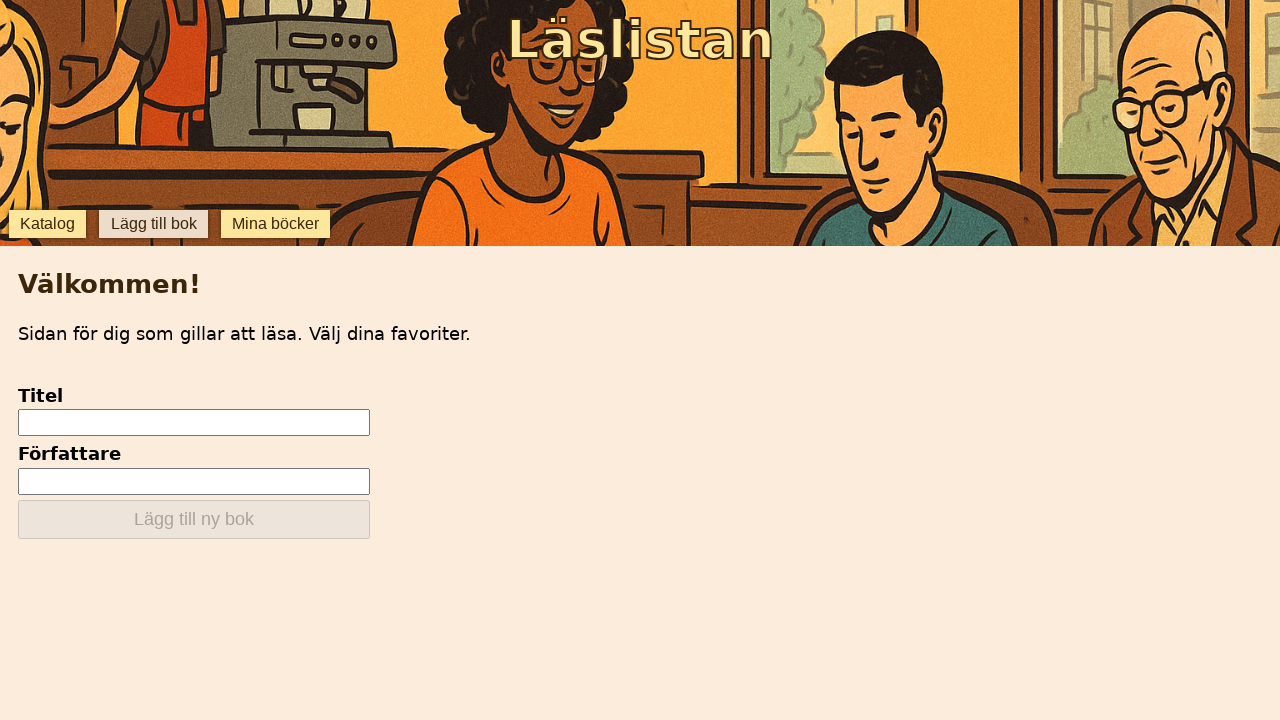

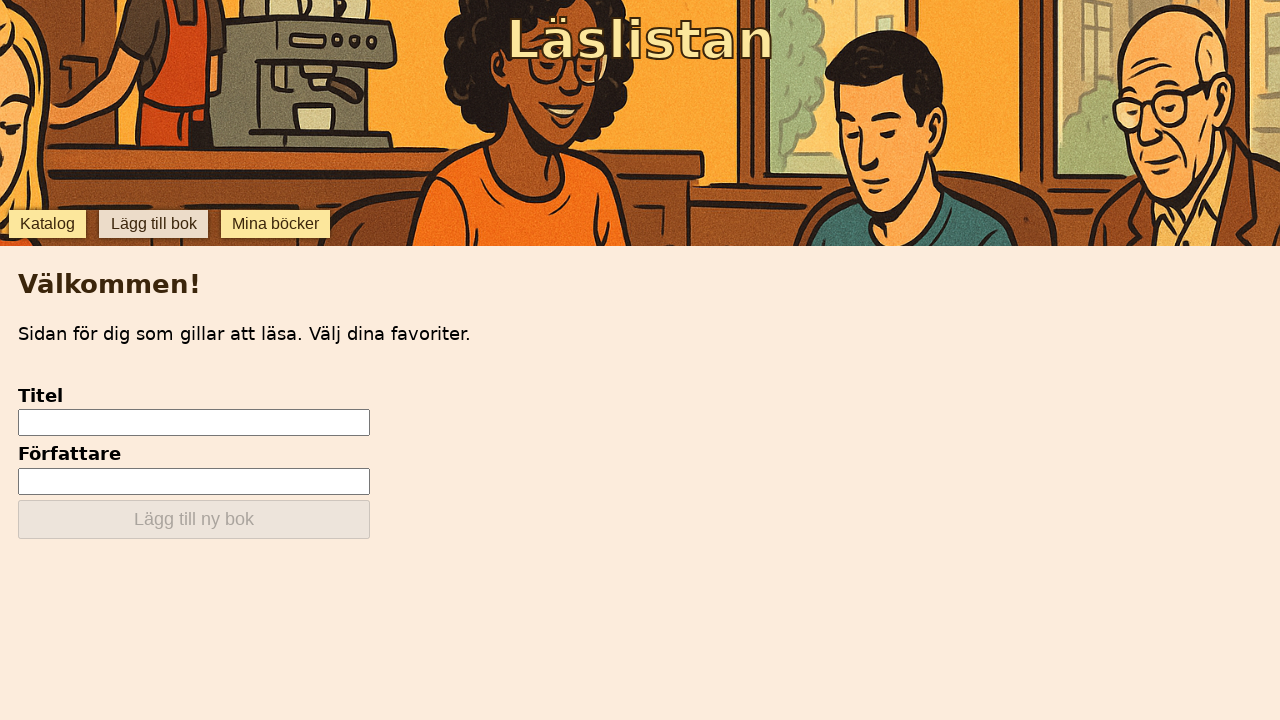